Tests window handle functionality by clicking a link that opens a new window, then clicking another link in that window to open a third window, and verifying that one of the windows contains the expected URL.

Starting URL: https://claruswaysda.github.io/

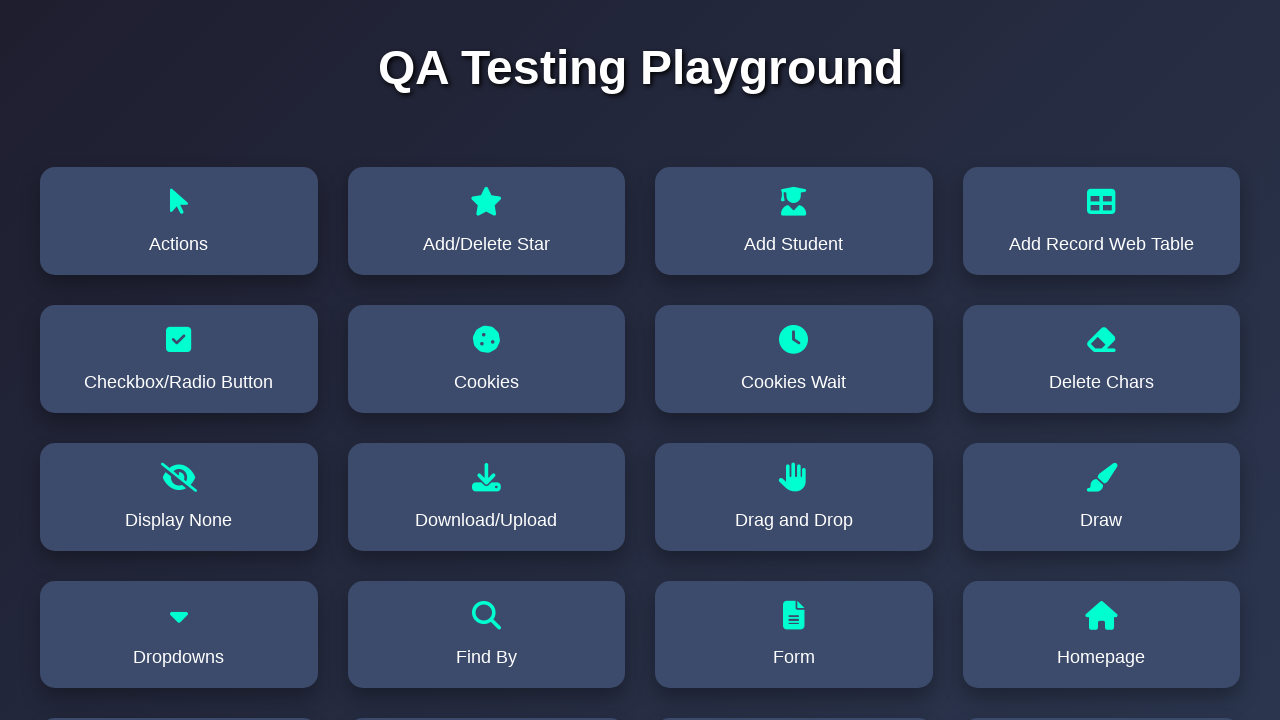

Clicked 'Window Handle' link to open a new window at (179, 649) on text=Window Handle
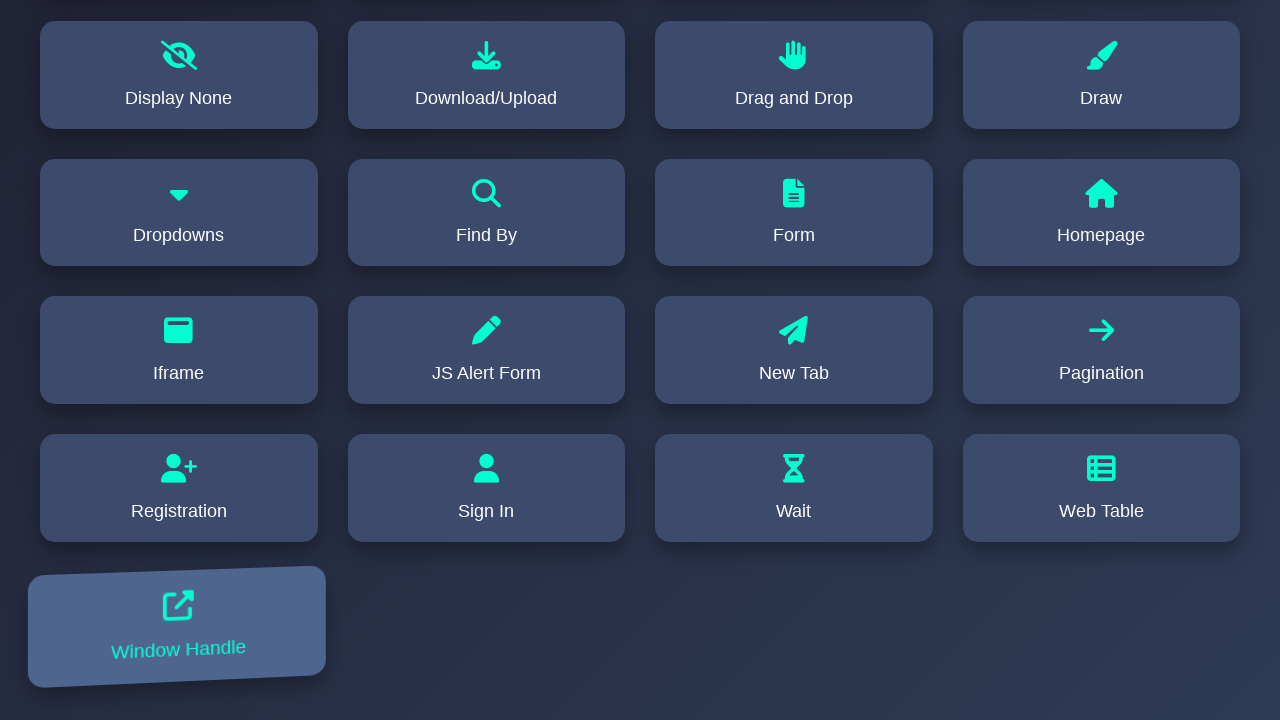

Obtained reference to the newly opened child window
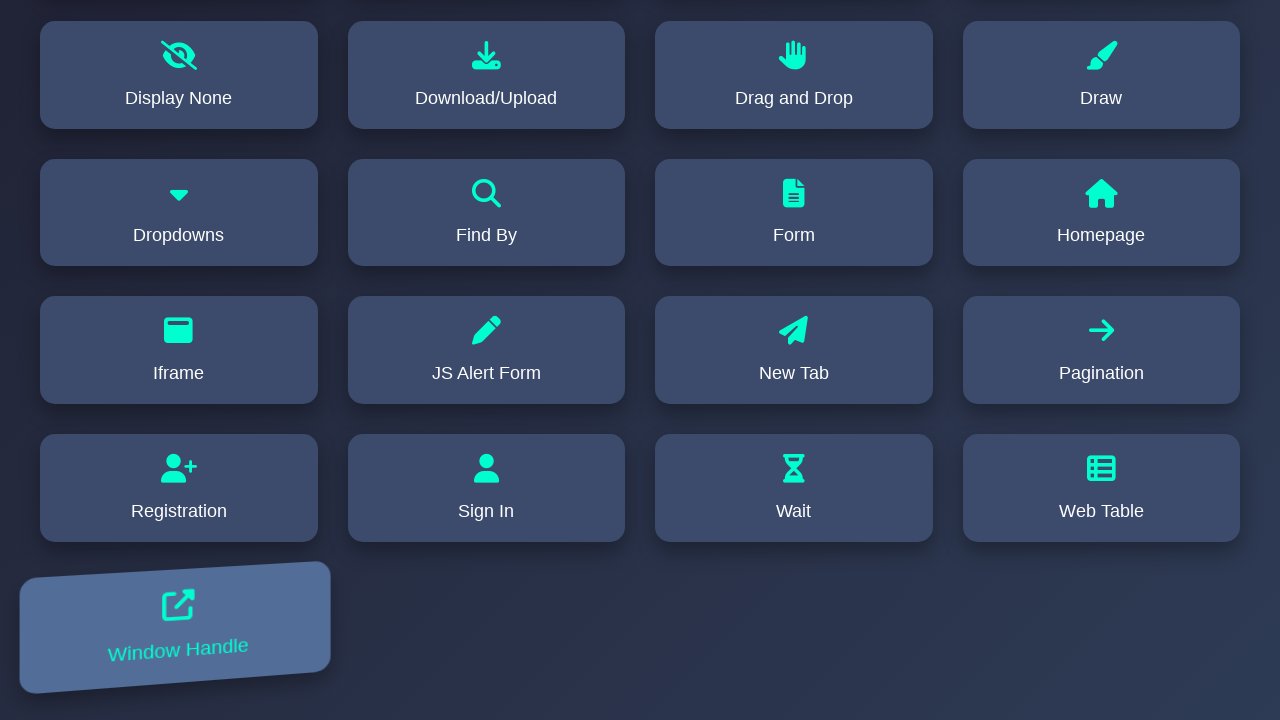

Child window page loaded completely
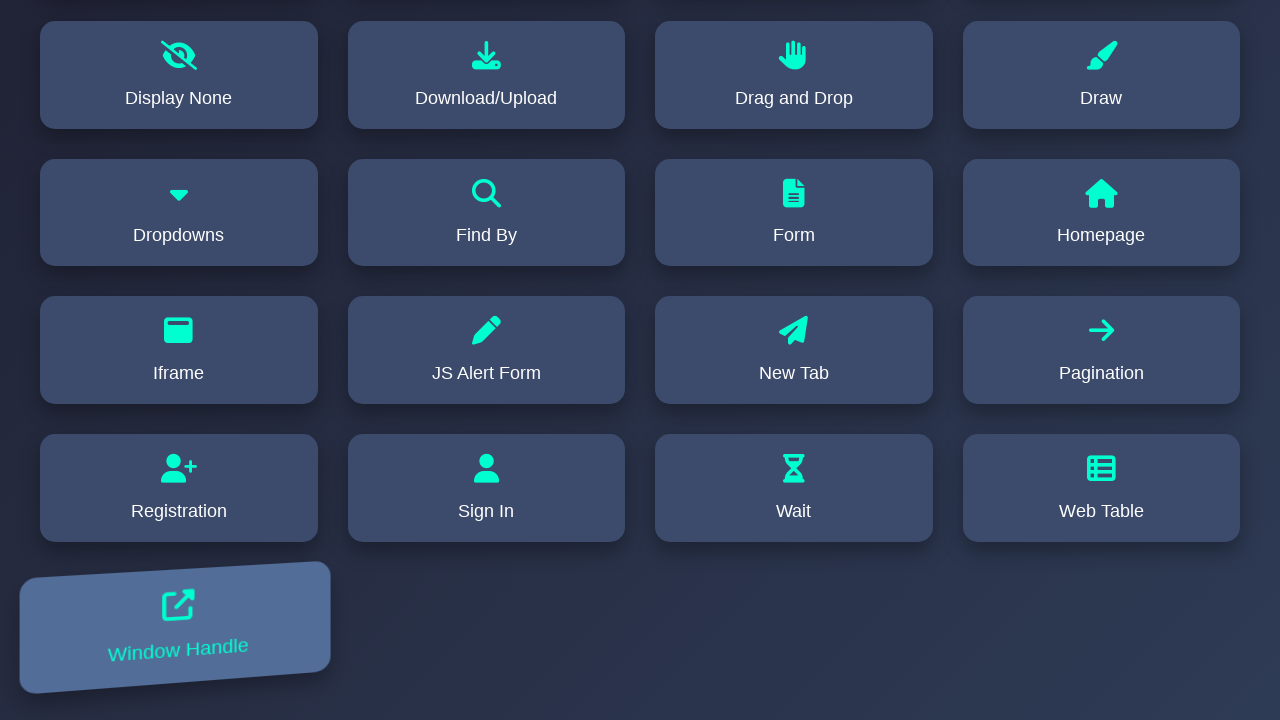

Clicked 'Open Index Page' button in child window to open a third window at (640, 368) on #openIndex
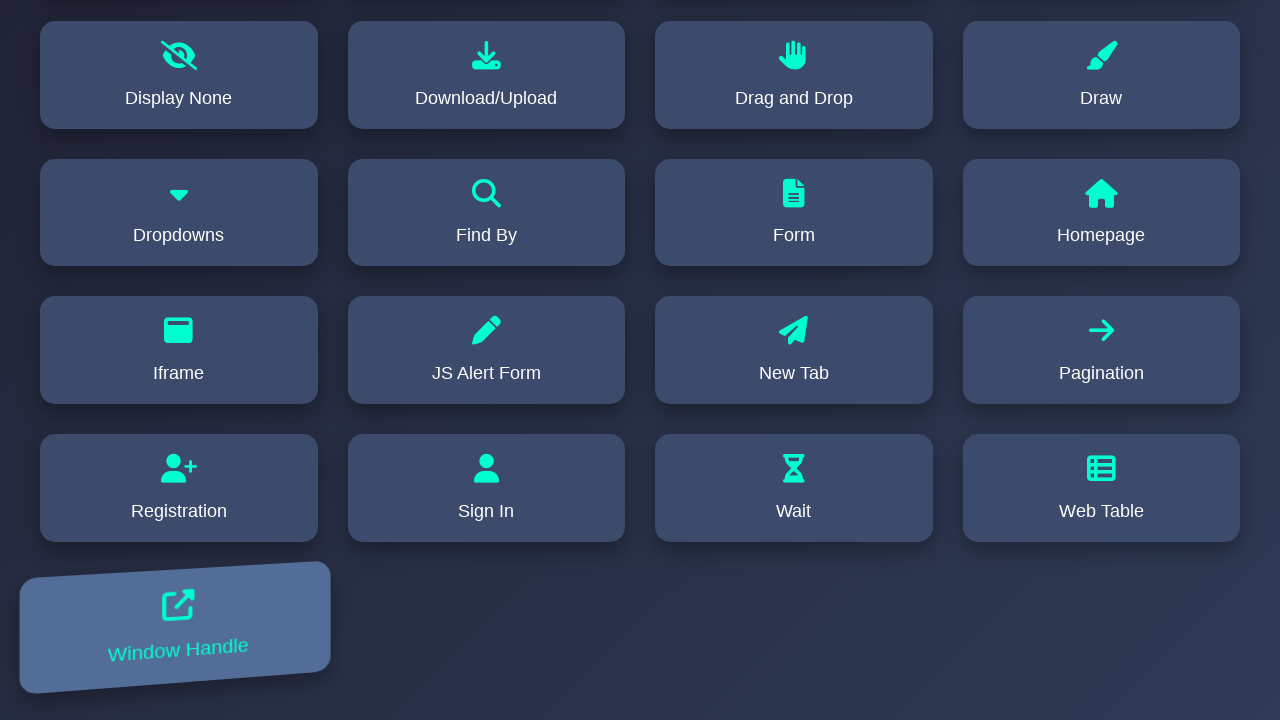

Obtained reference to the third window
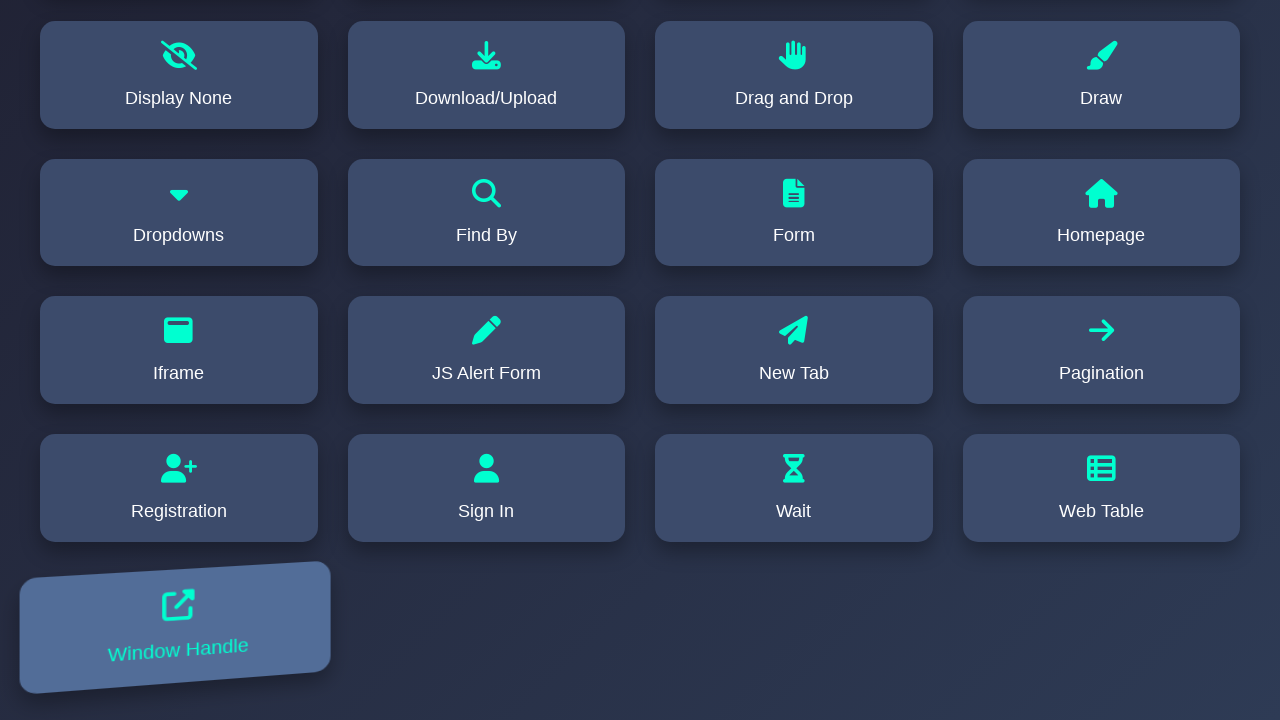

Third window page loaded completely
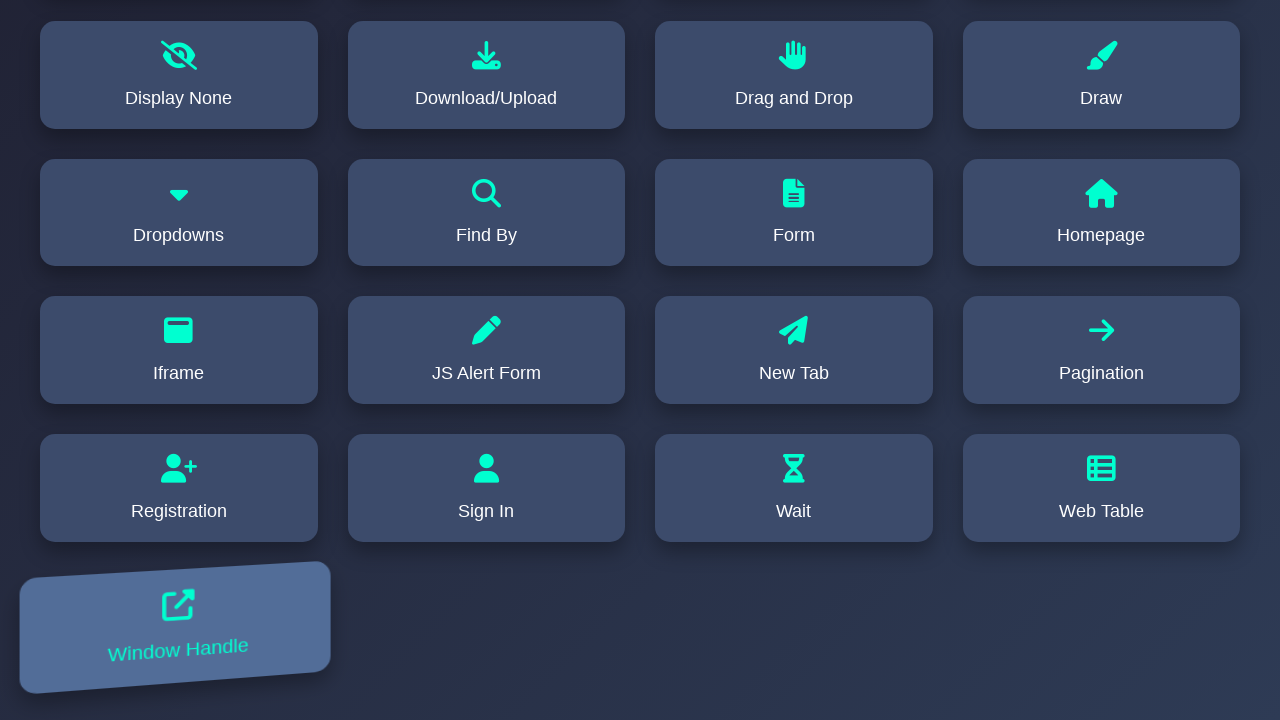

Collected all open pages in the browser context
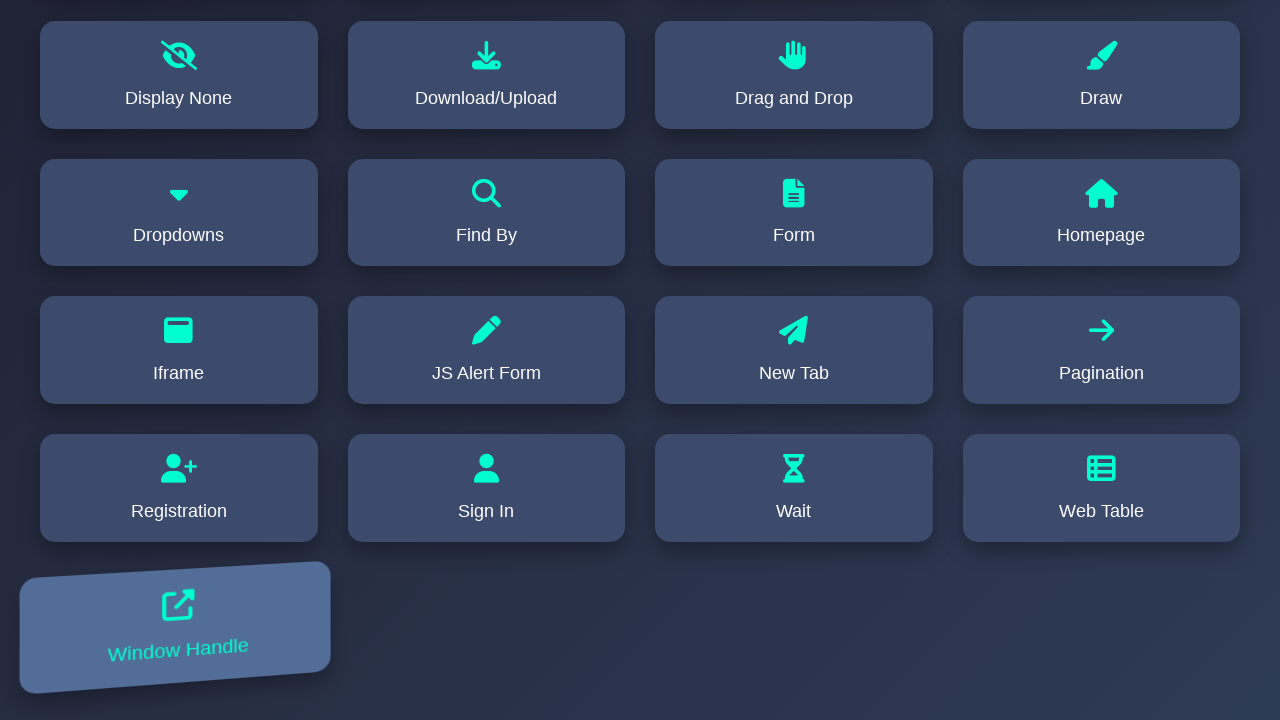

Extracted URLs from all pages: ['https://claruswaysda.github.io/', 'https://claruswaysda.github.io/windowHandle.html', 'https://claruswaysda.github.io/index.html']
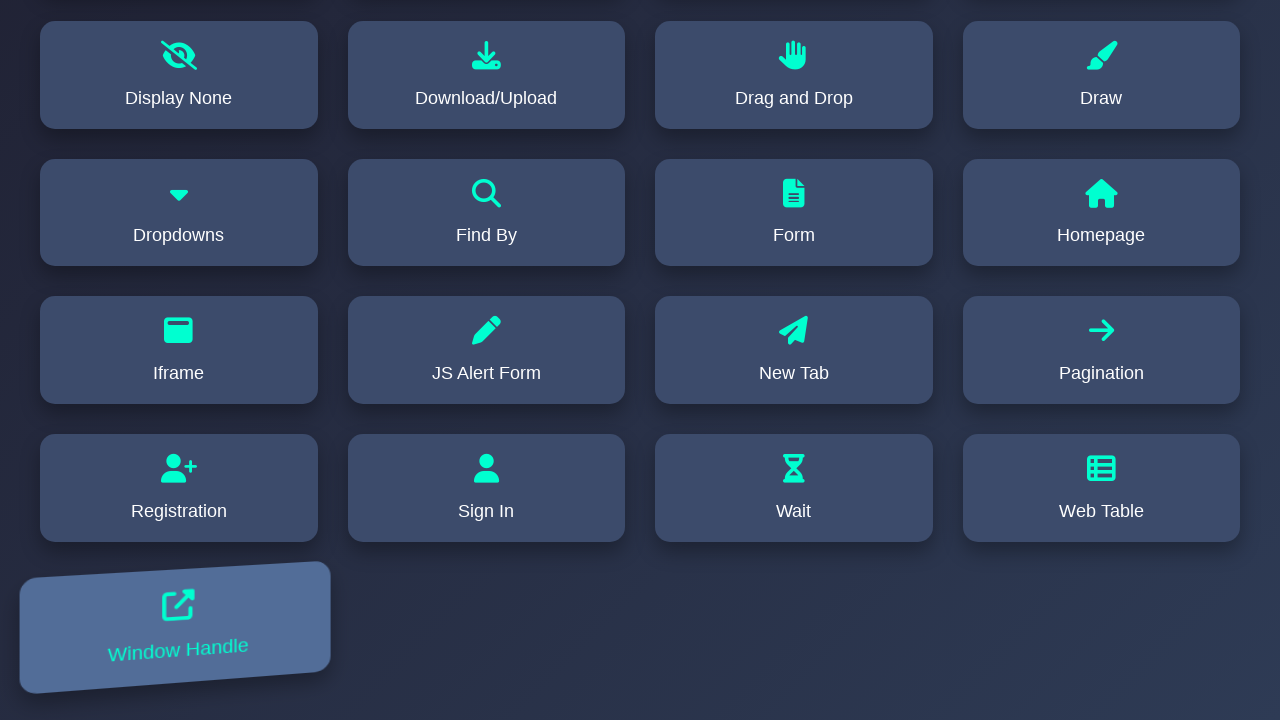

Verified that expected URL 'https://claruswaysda.github.io/index.html' exists in one of the windows
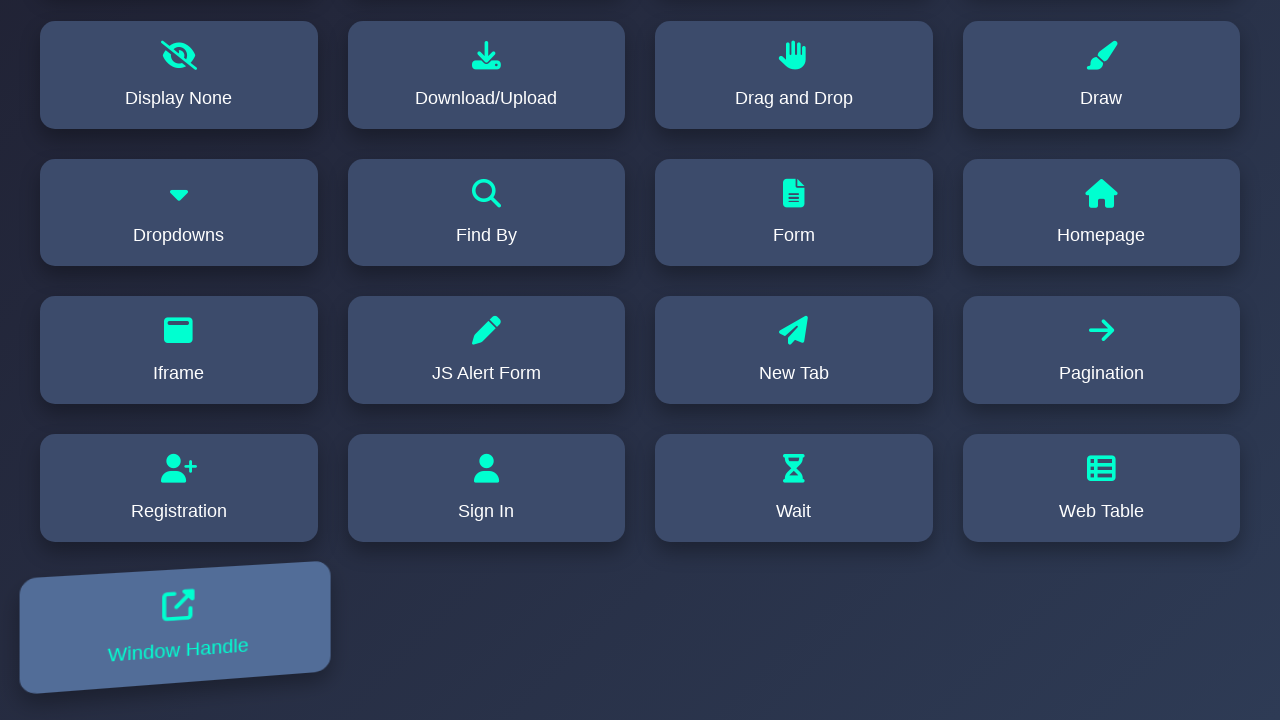

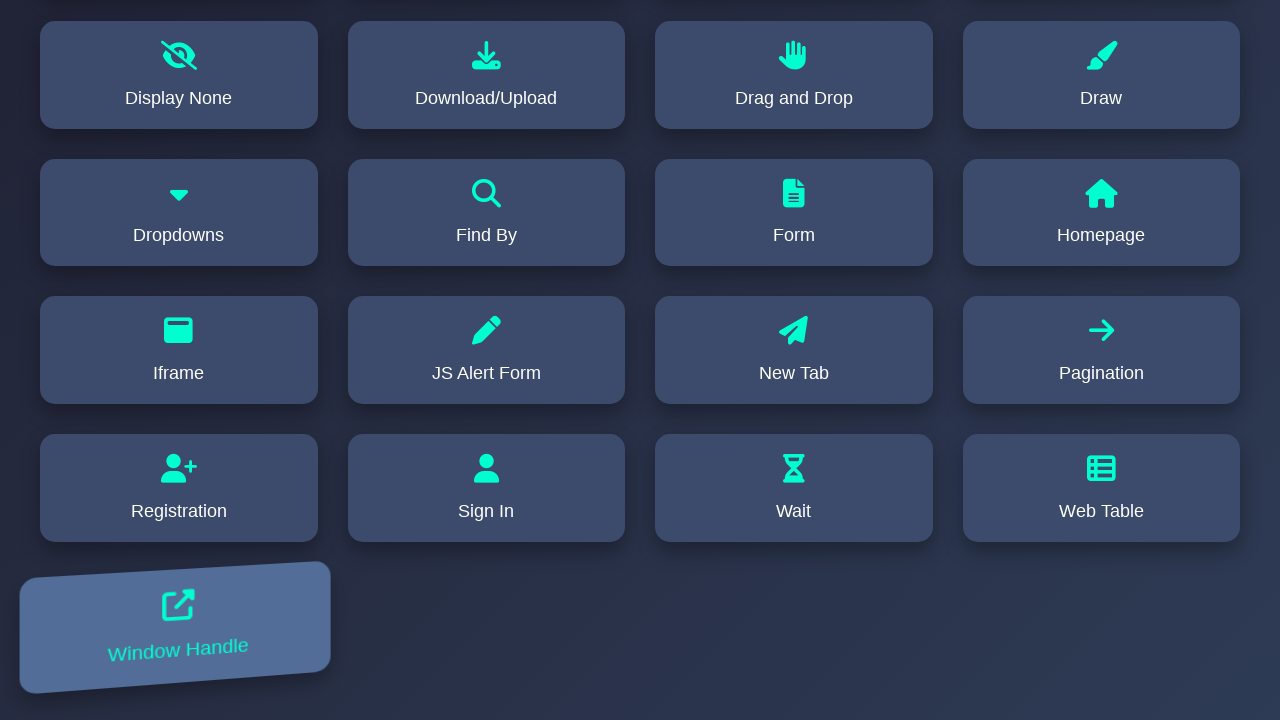